Tests that the Python.org website has the correct title

Starting URL: https://www.python.org

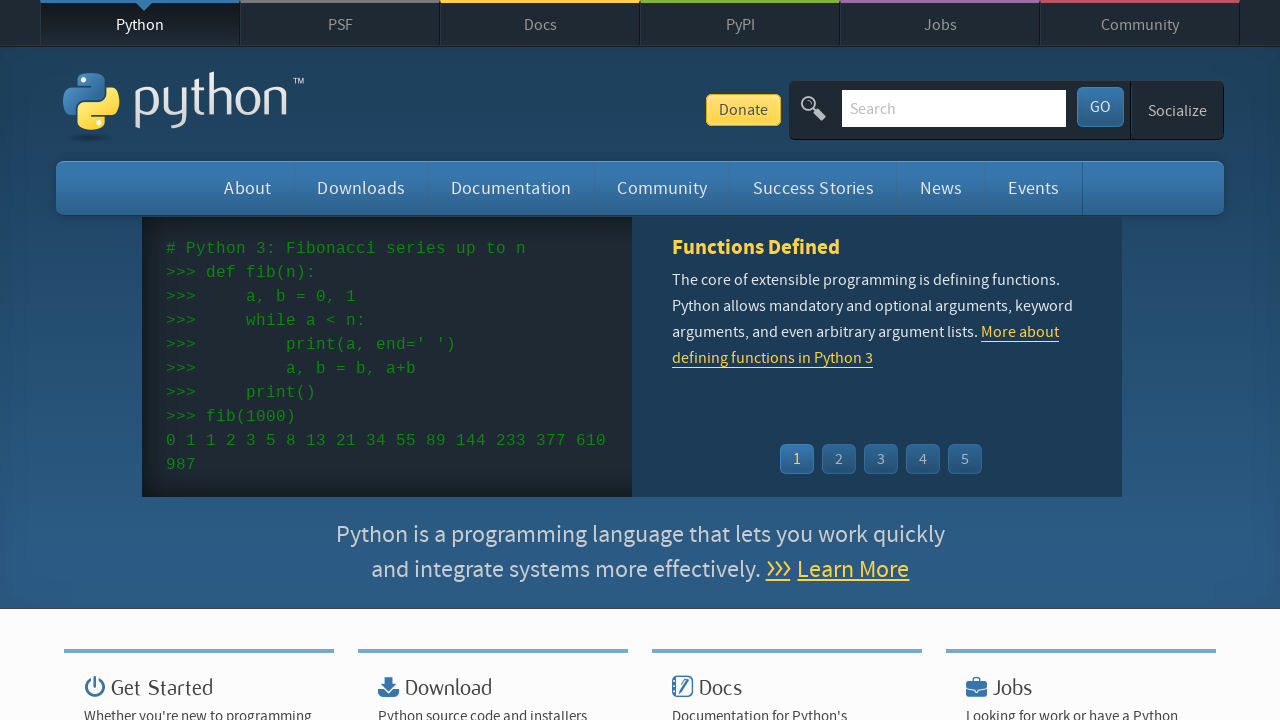

Navigated to https://www.python.org
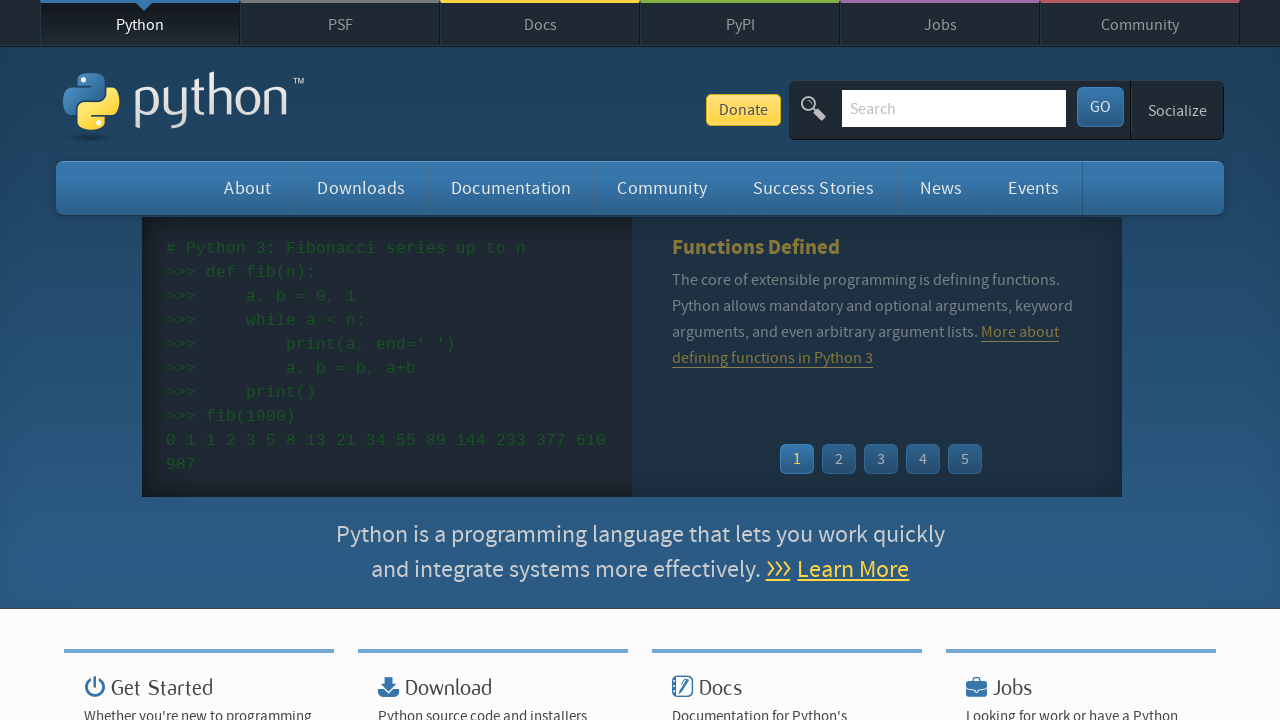

Verified page title is 'Welcome to Python.org'
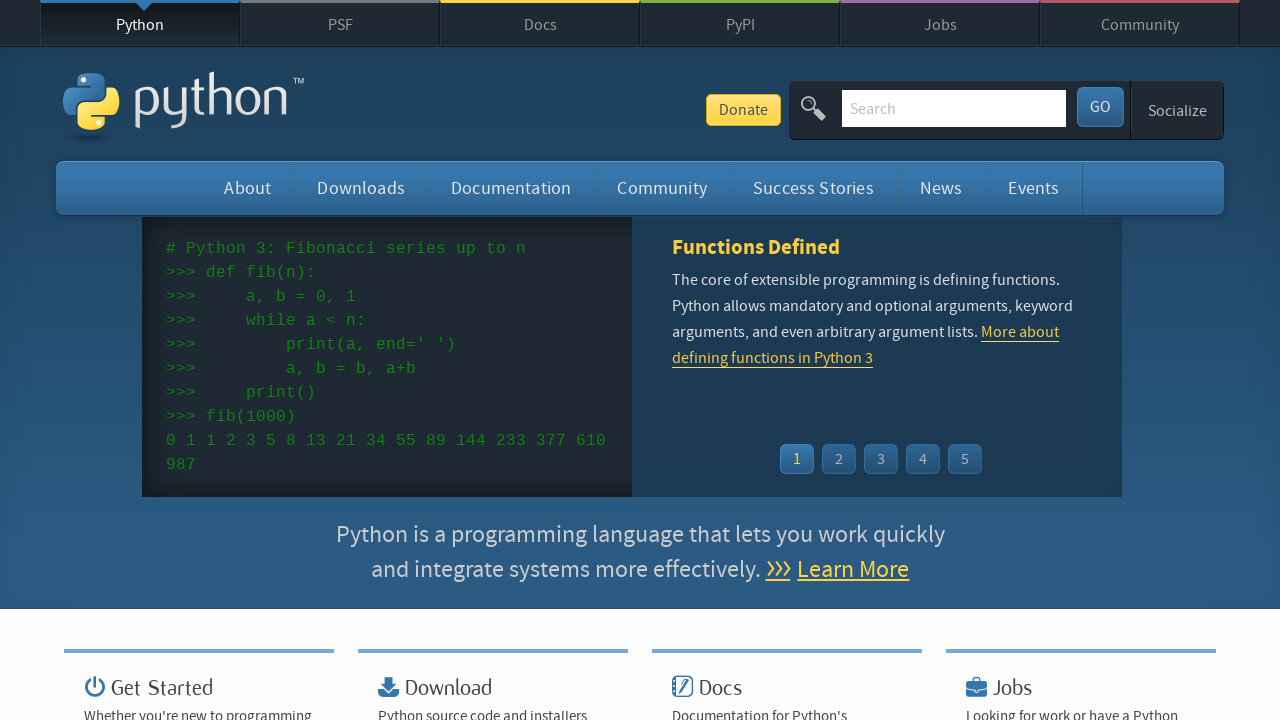

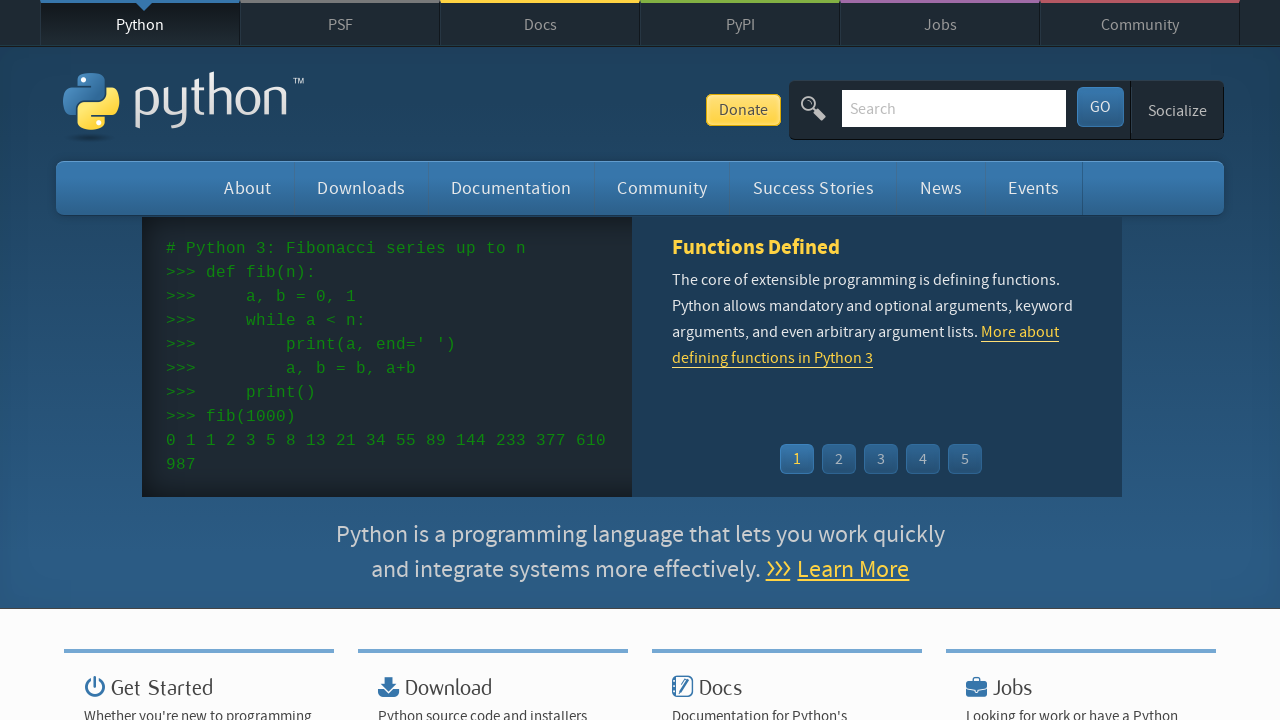